Navigates to Hacker News newest articles page and clicks through multiple pages to verify pagination functionality works correctly.

Starting URL: https://news.ycombinator.com/newest

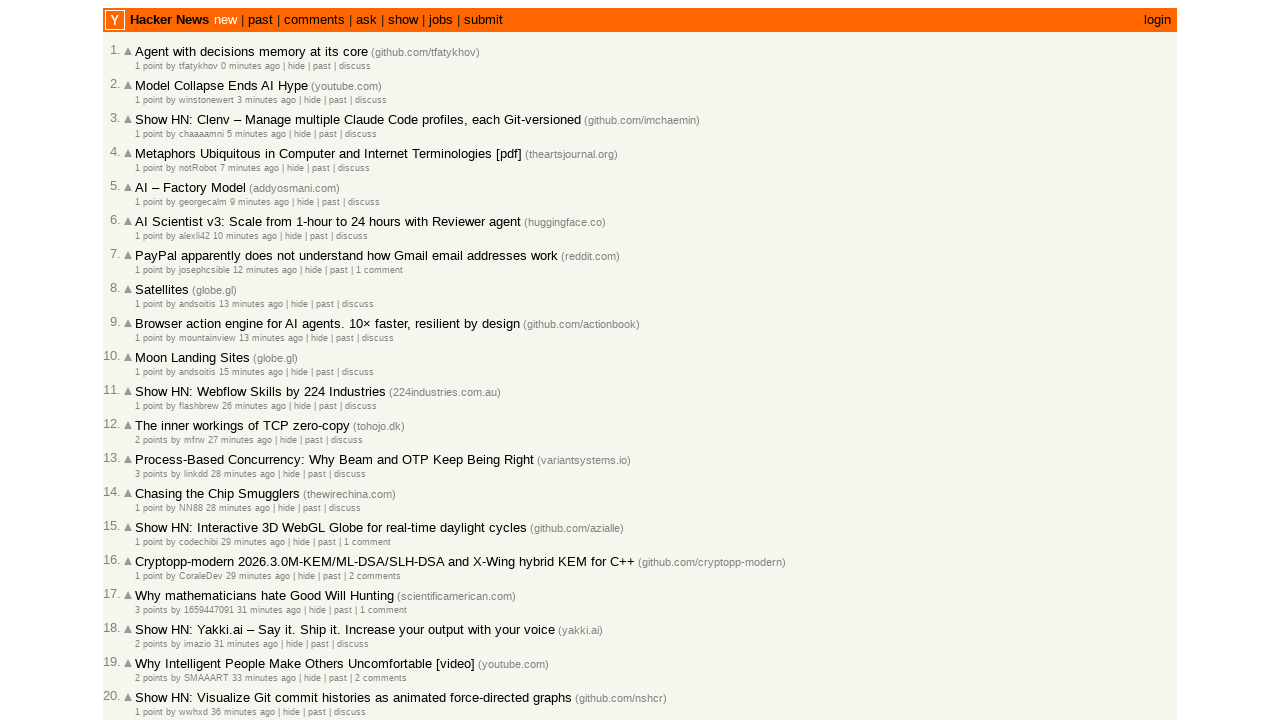

Waited for articles to load on Hacker News newest page
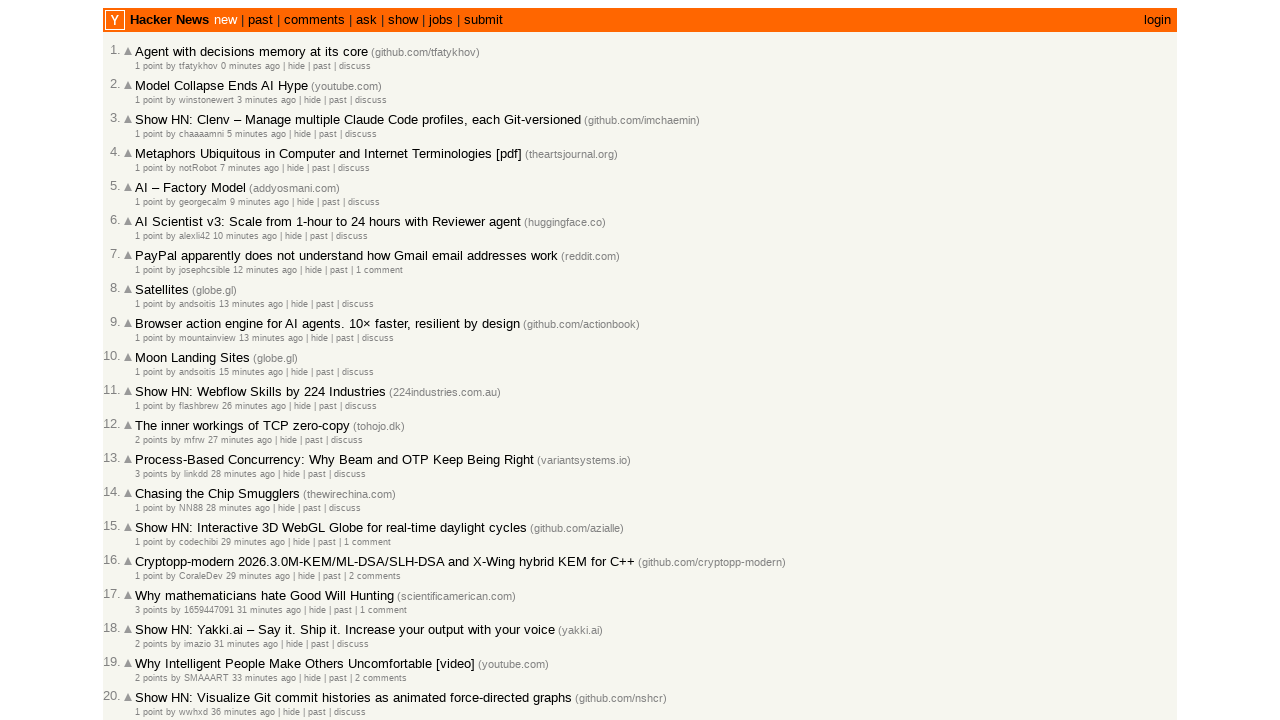

Verified article ages are present
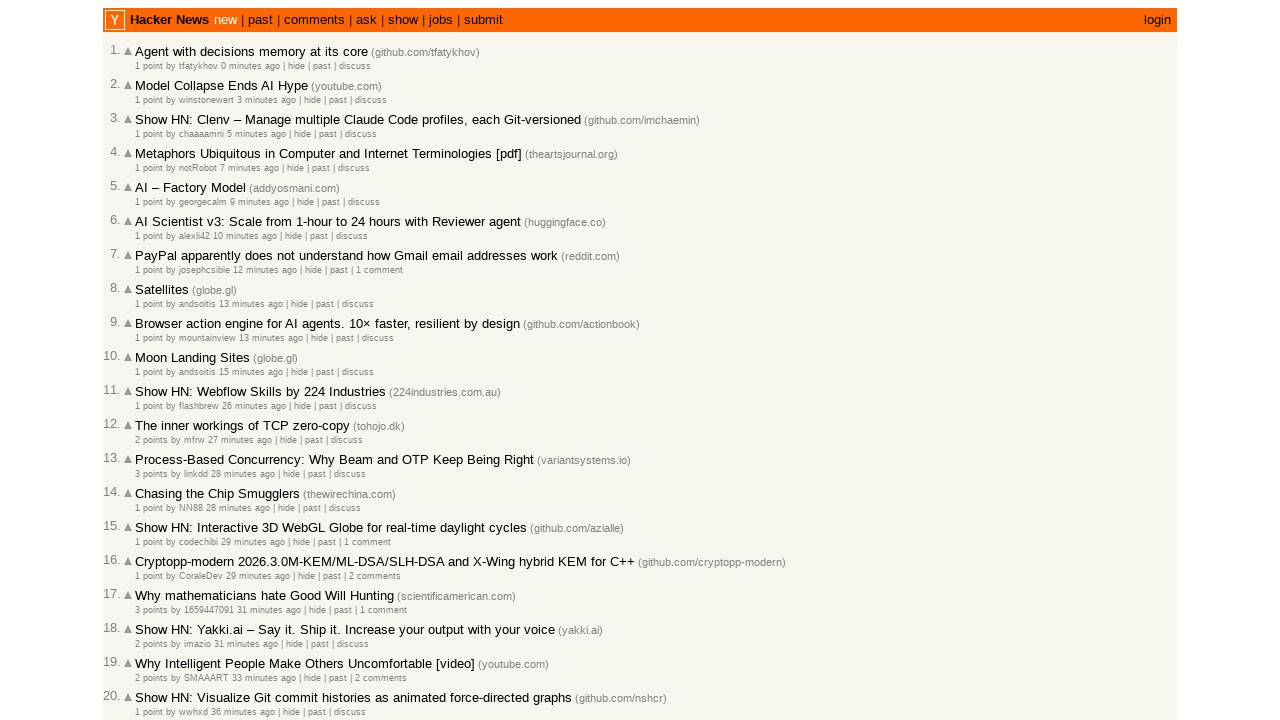

Verified article titles are present
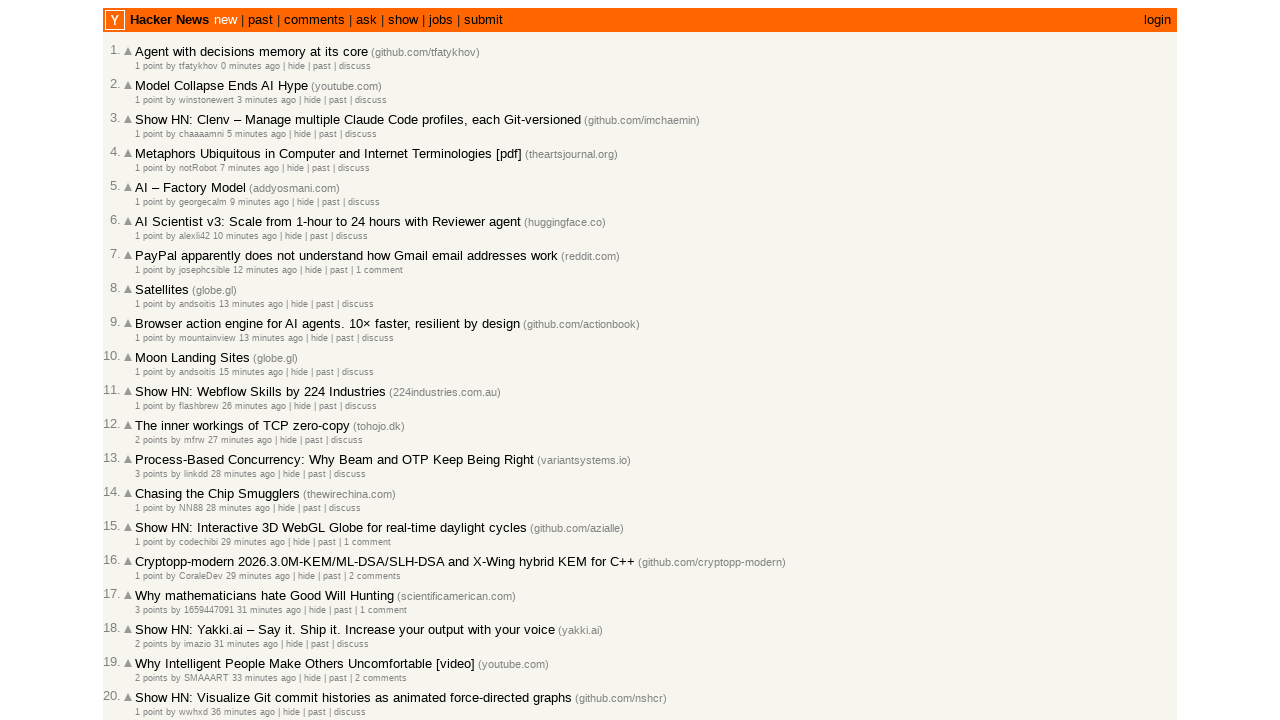

Clicked 'More' link to navigate to next page (iteration 1) at (149, 616) on .morelink
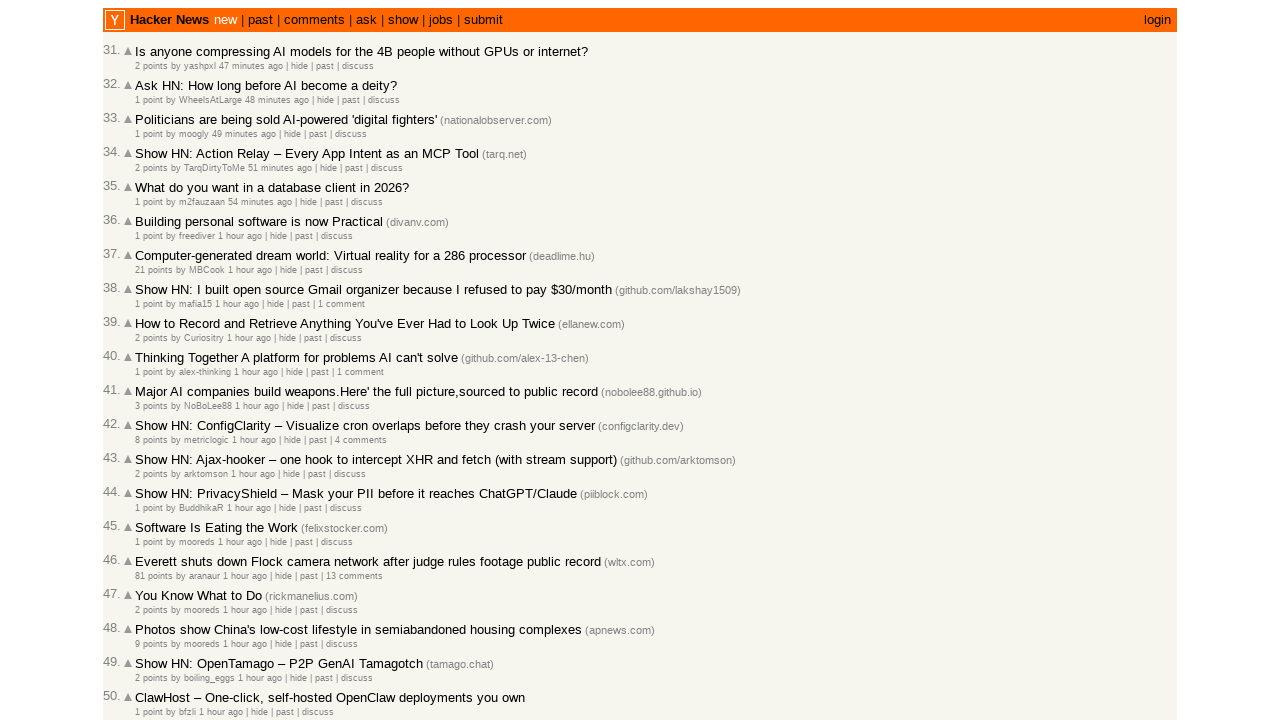

Waited for articles to load on page 2
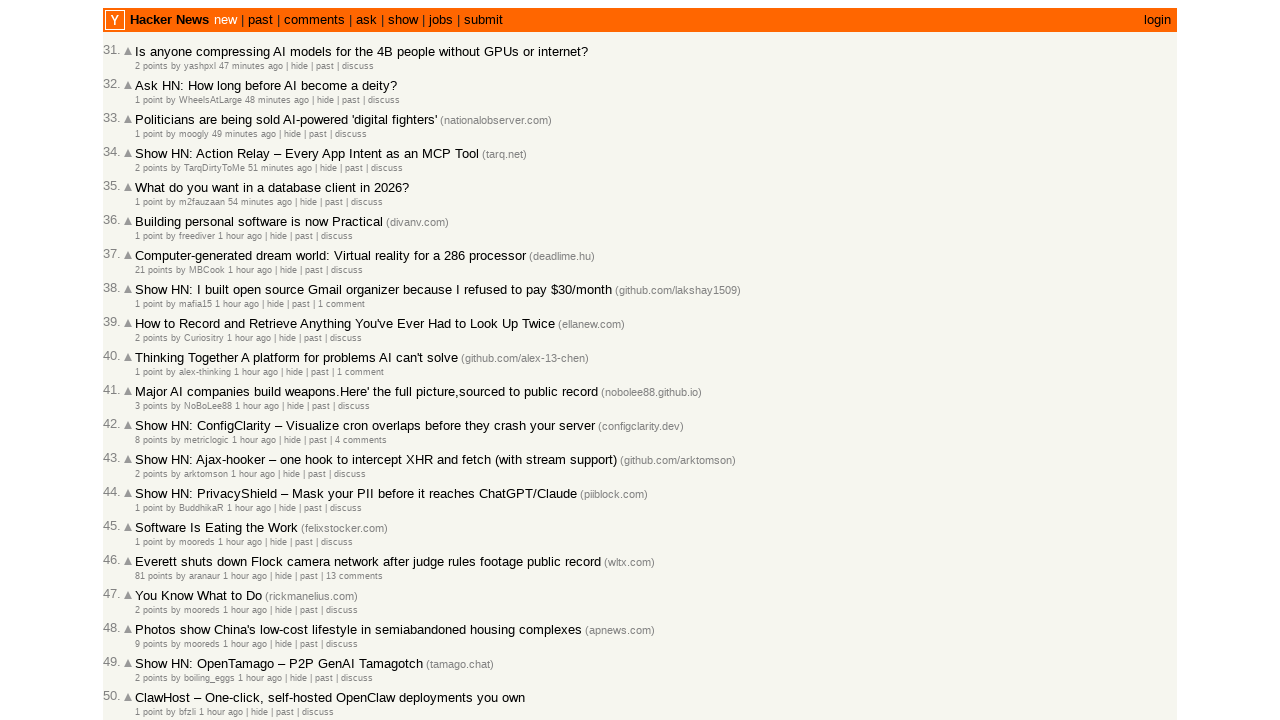

Clicked 'More' link to navigate to next page (iteration 2) at (149, 616) on .morelink
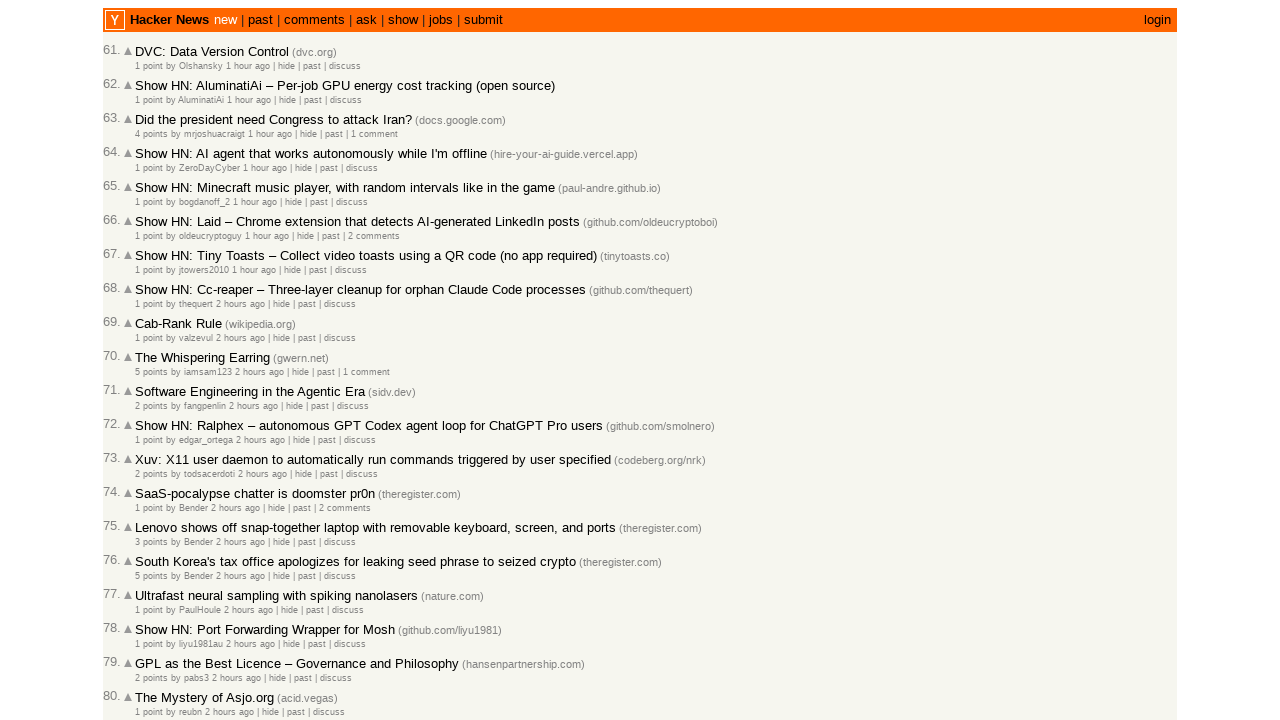

Waited for articles to load on page 3
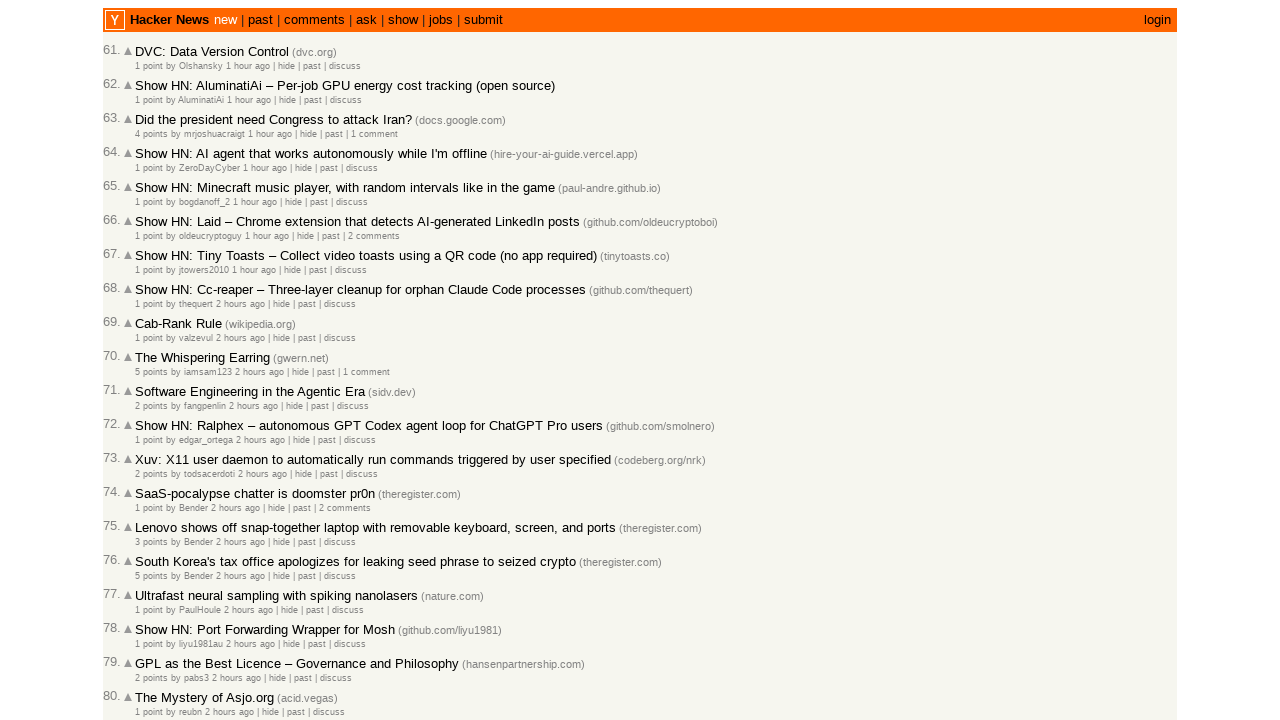

Clicked 'More' link to navigate to next page (iteration 3) at (149, 616) on .morelink
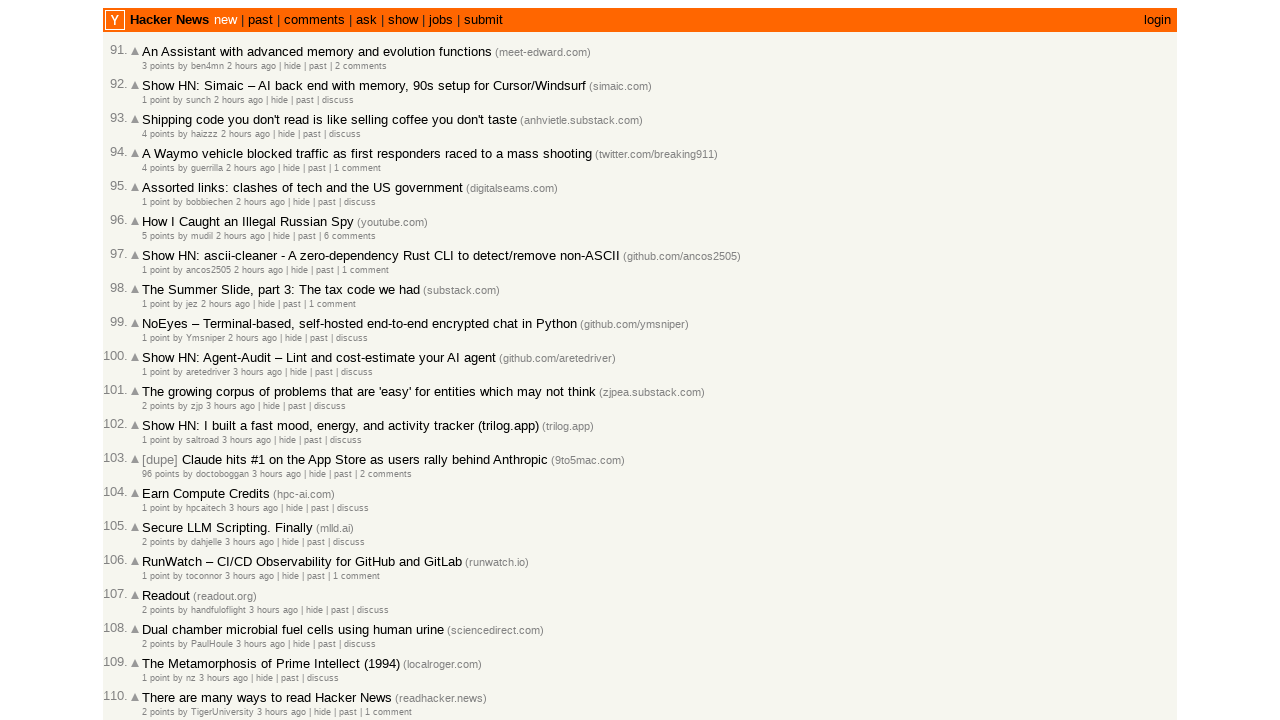

Waited for articles to load on page 4
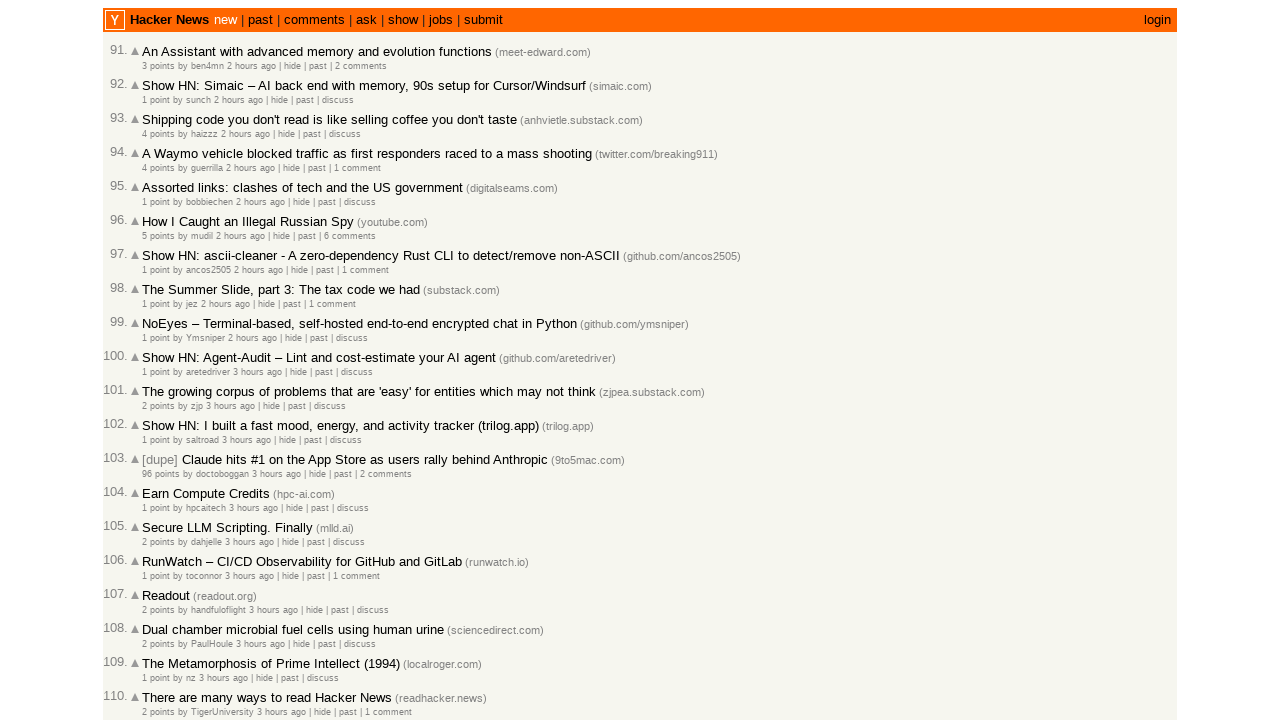

Clicked 'More' link to navigate to next page (iteration 4) at (156, 616) on .morelink
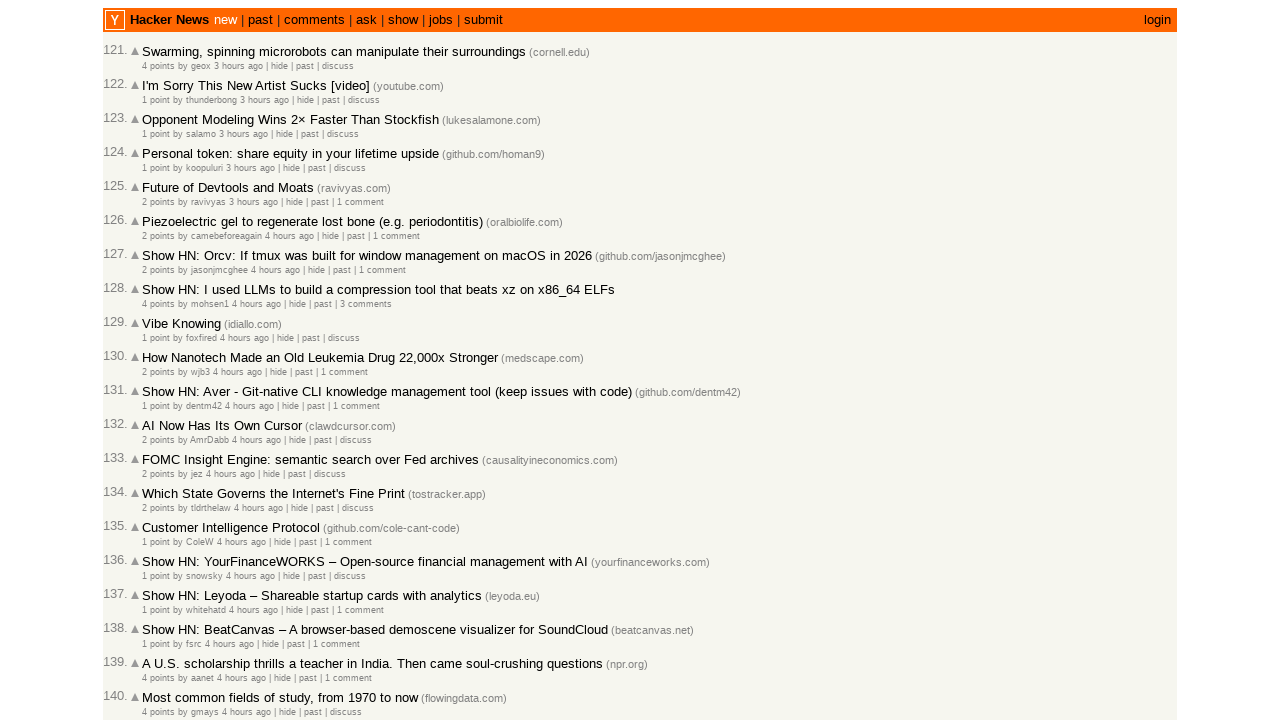

Waited for articles to load on page 5
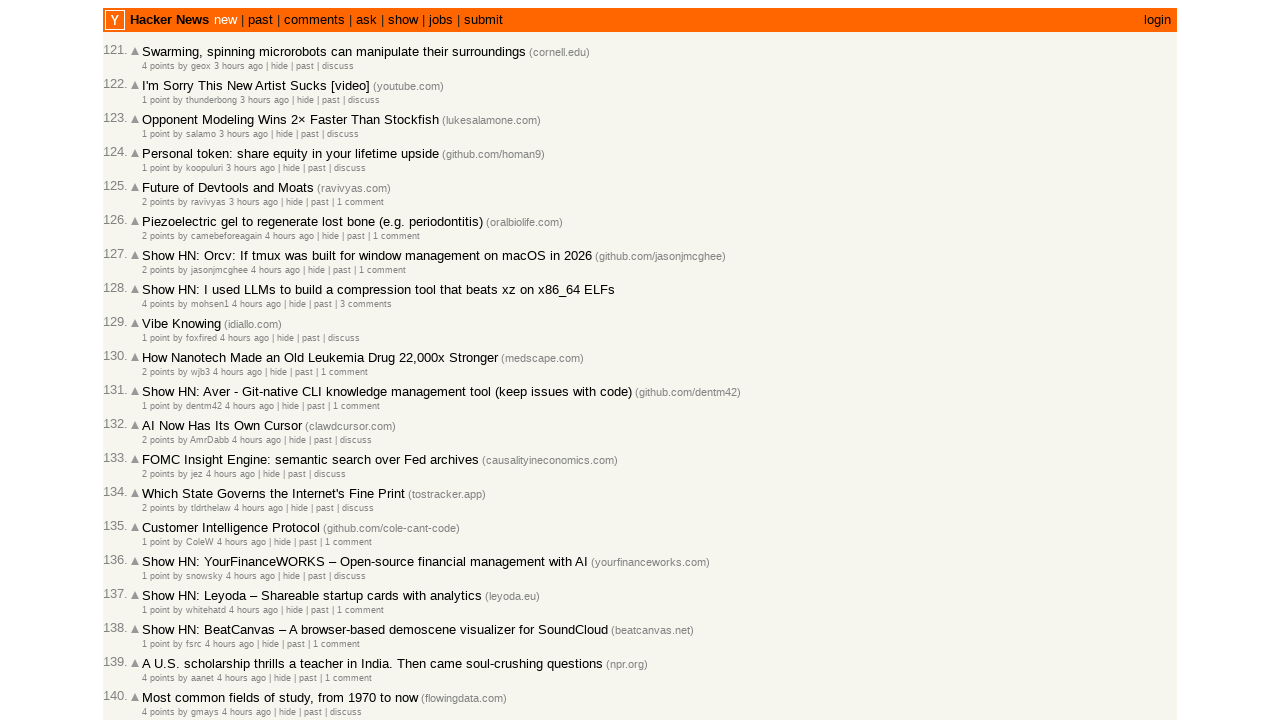

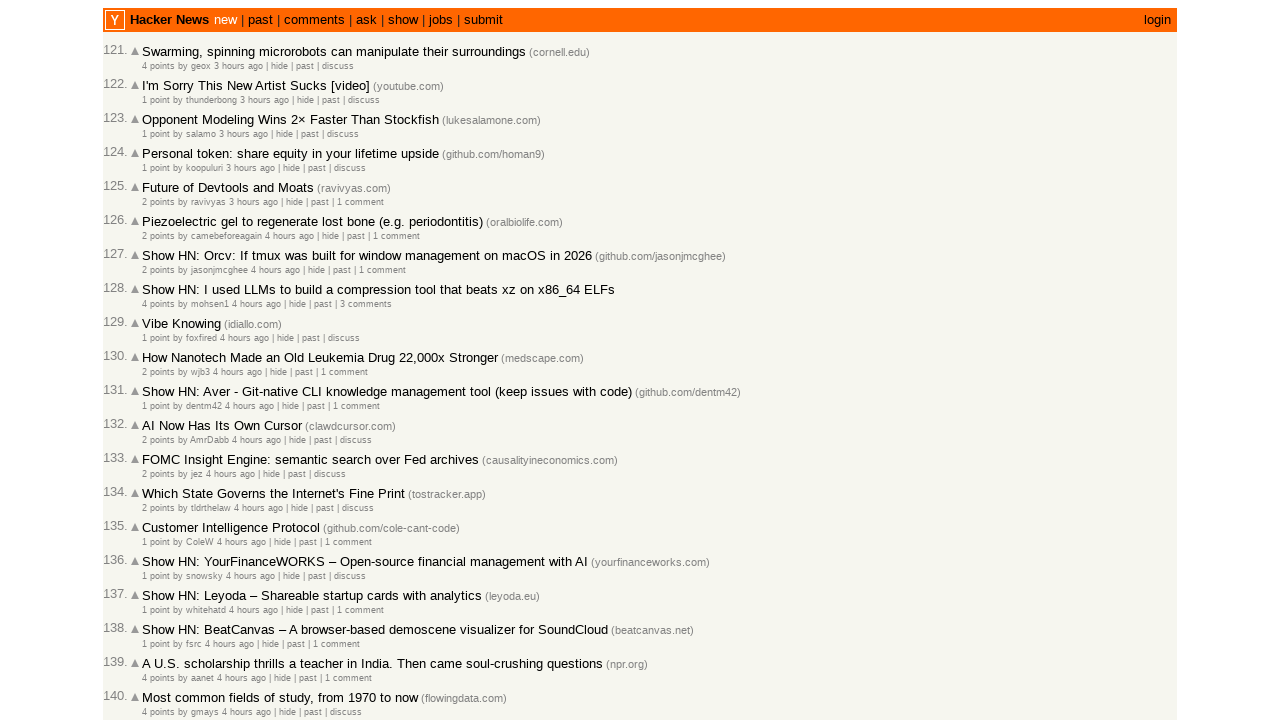